Tests closing a fake modal dialog by pressing Escape key on OK button

Starting URL: https://testpages.eviltester.com/styled/alerts/fake-alert-test.html

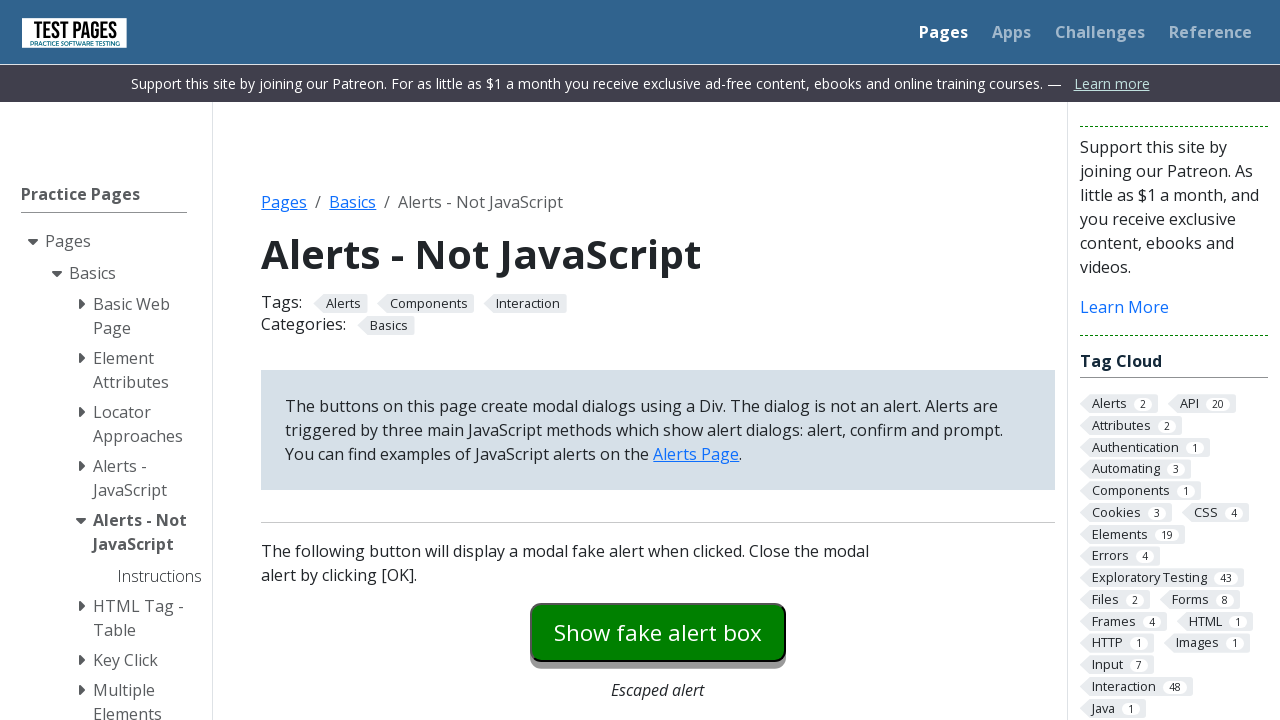

Clicked the modal dialog button at (658, 360) on #modaldialog
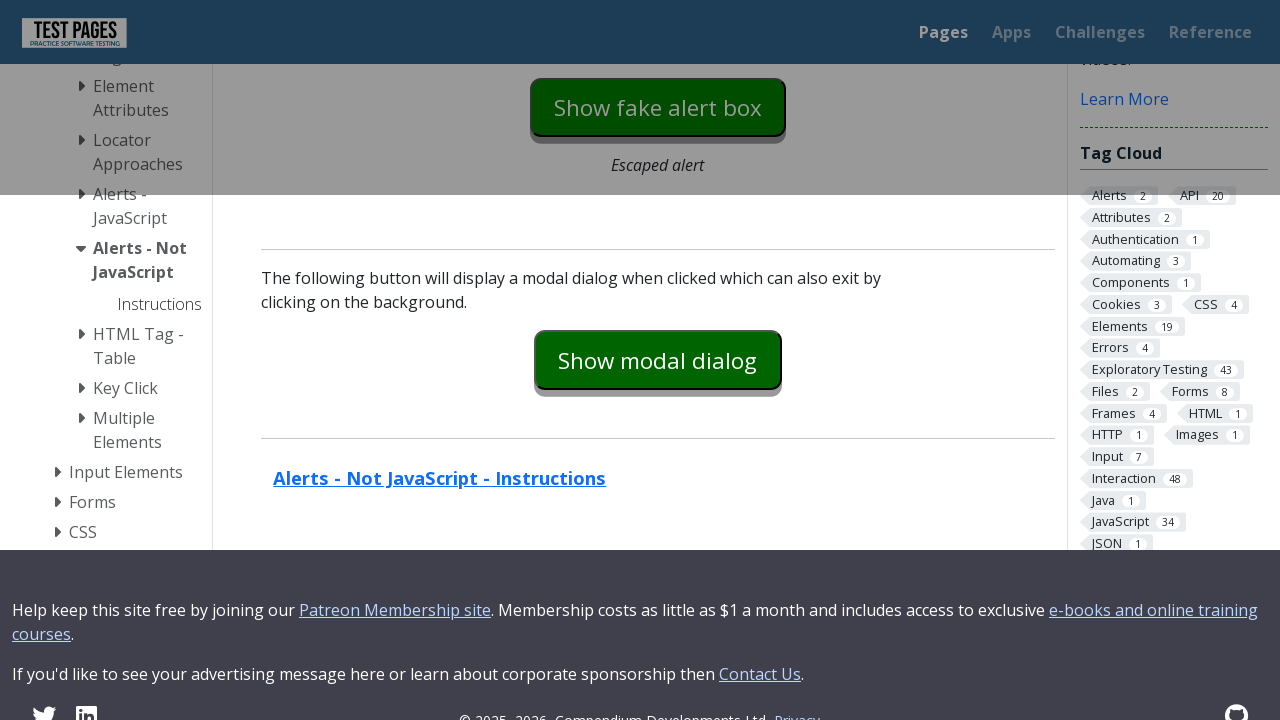

Pressed Escape key on the OK button on #dialog-ok
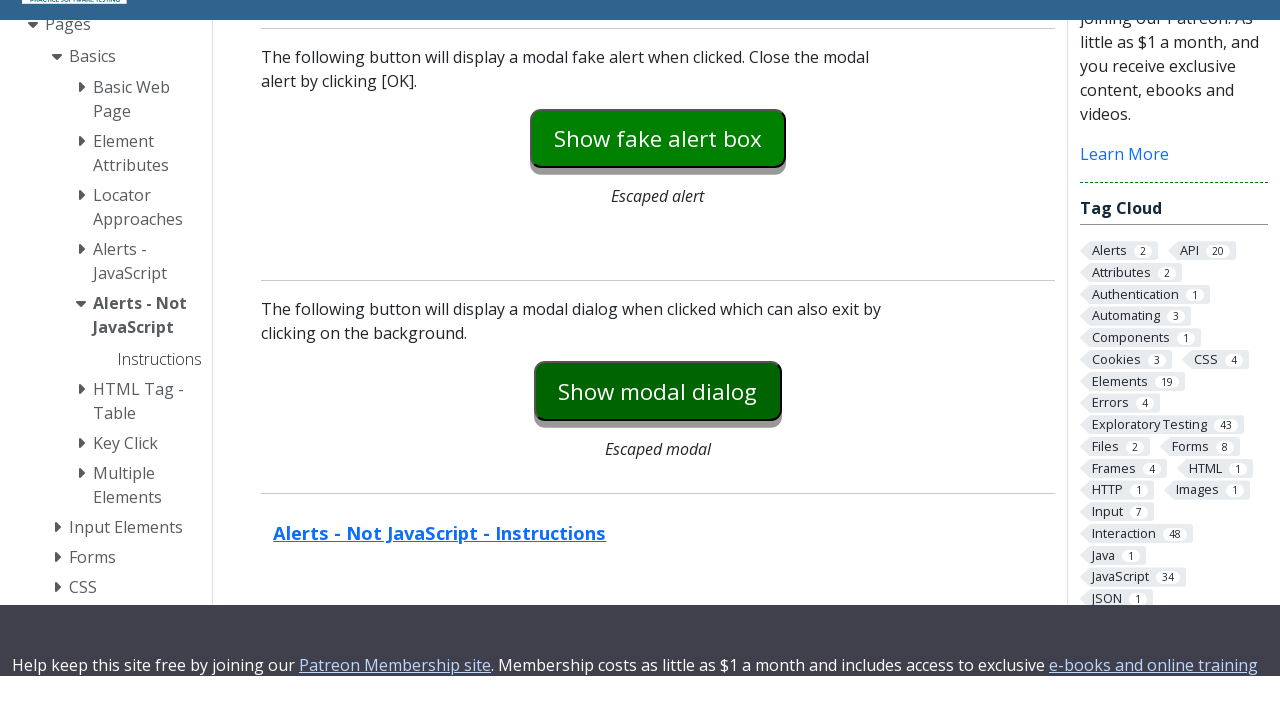

Verified the fake modal dialog is closed
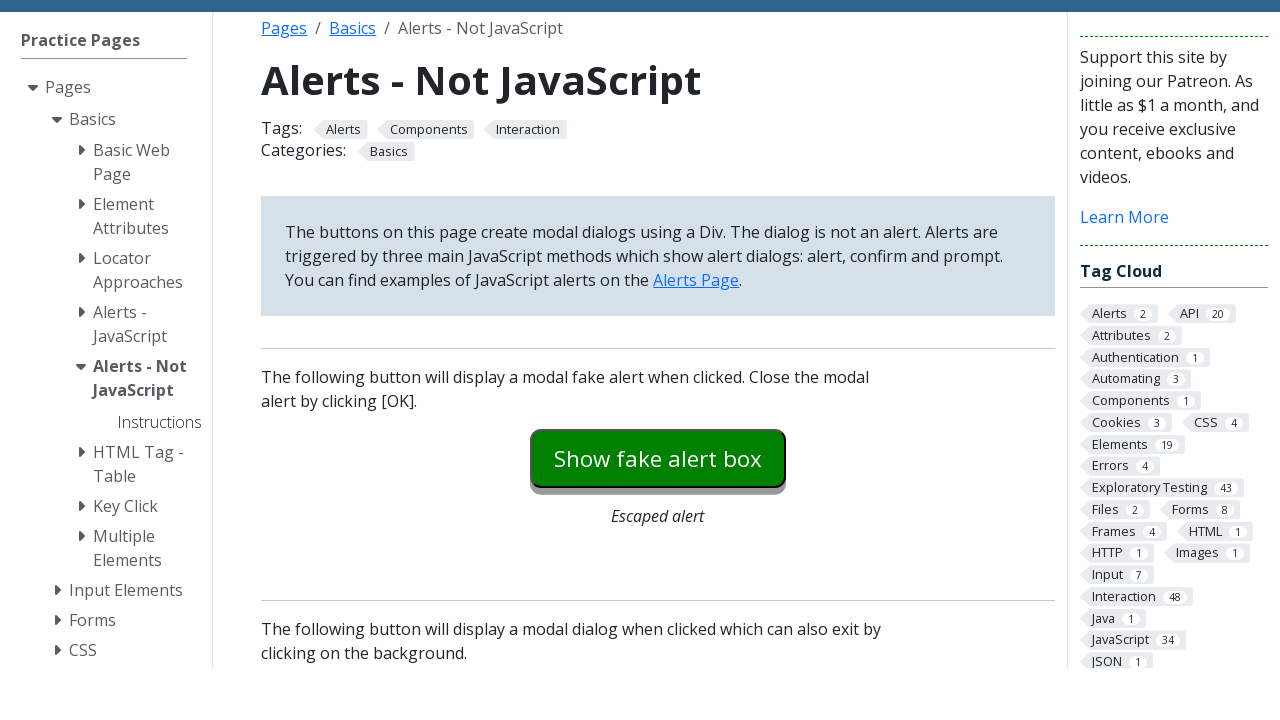

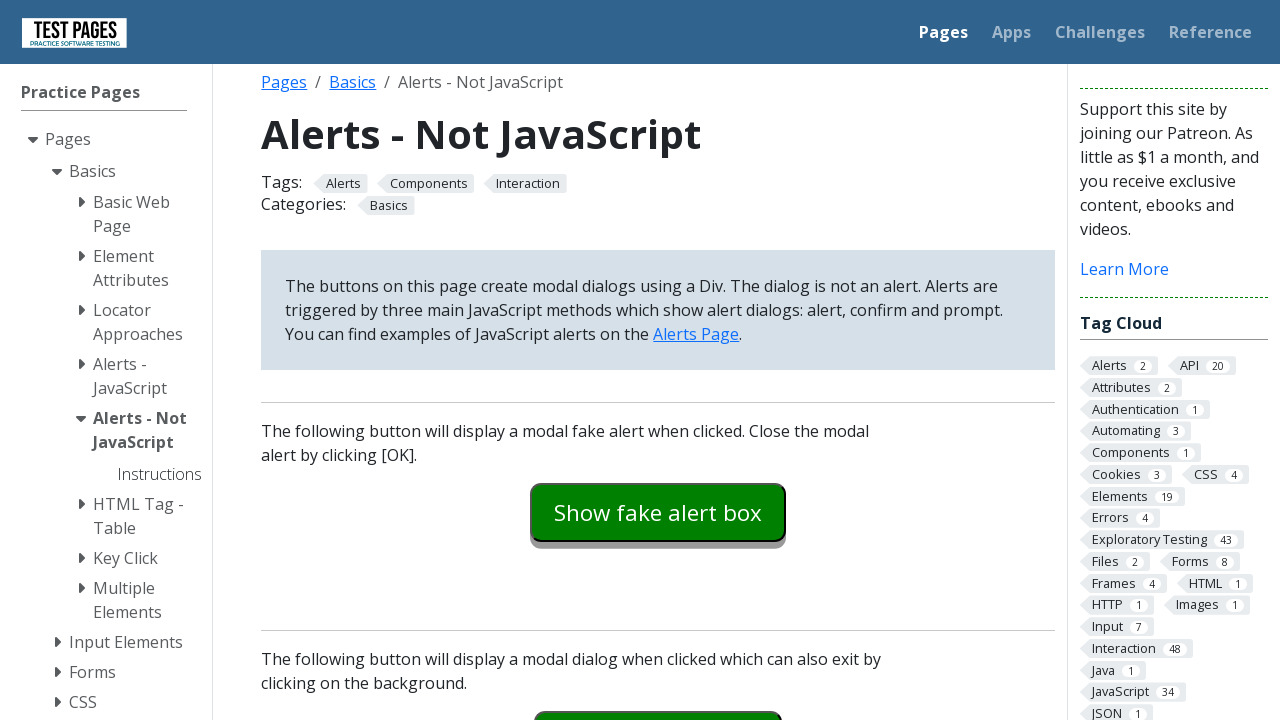